Tests contact form validation by triggering error messages, then filling in valid data to verify errors disappear

Starting URL: https://jupiter.cloud.planittesting.com/

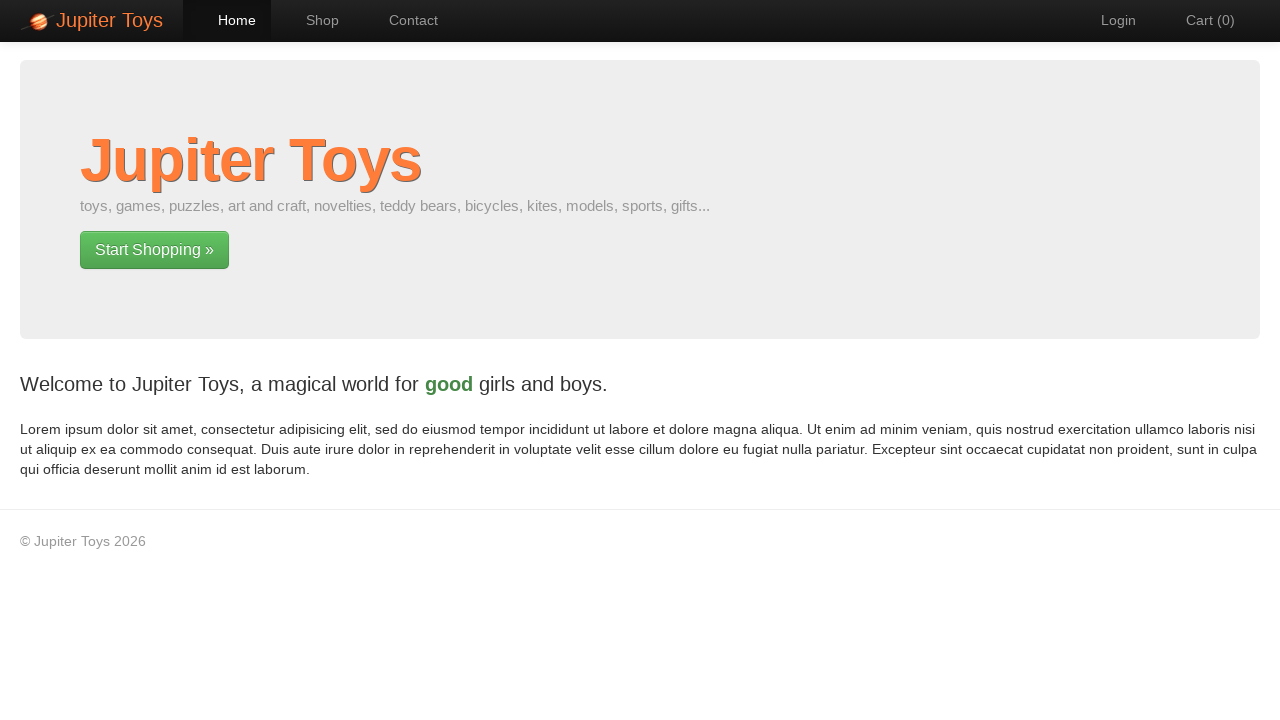

Clicked Contact navigation link at (404, 20) on #nav-contact
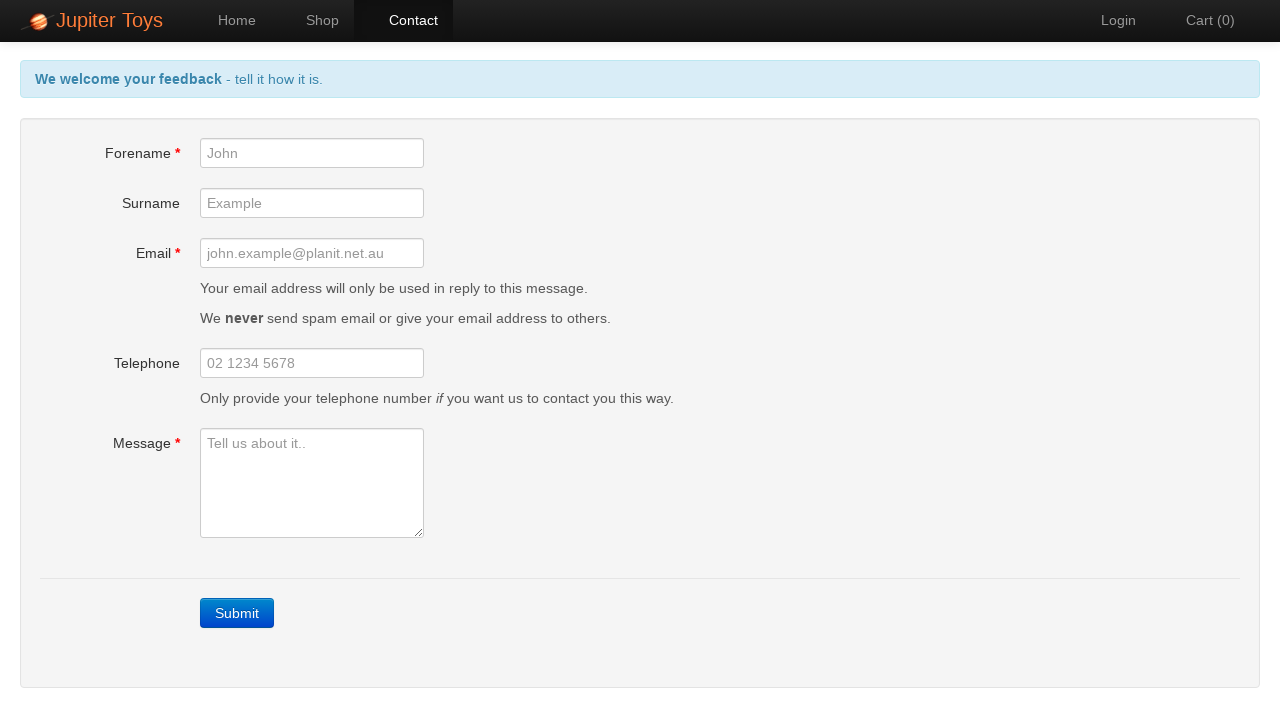

Submit button is visible
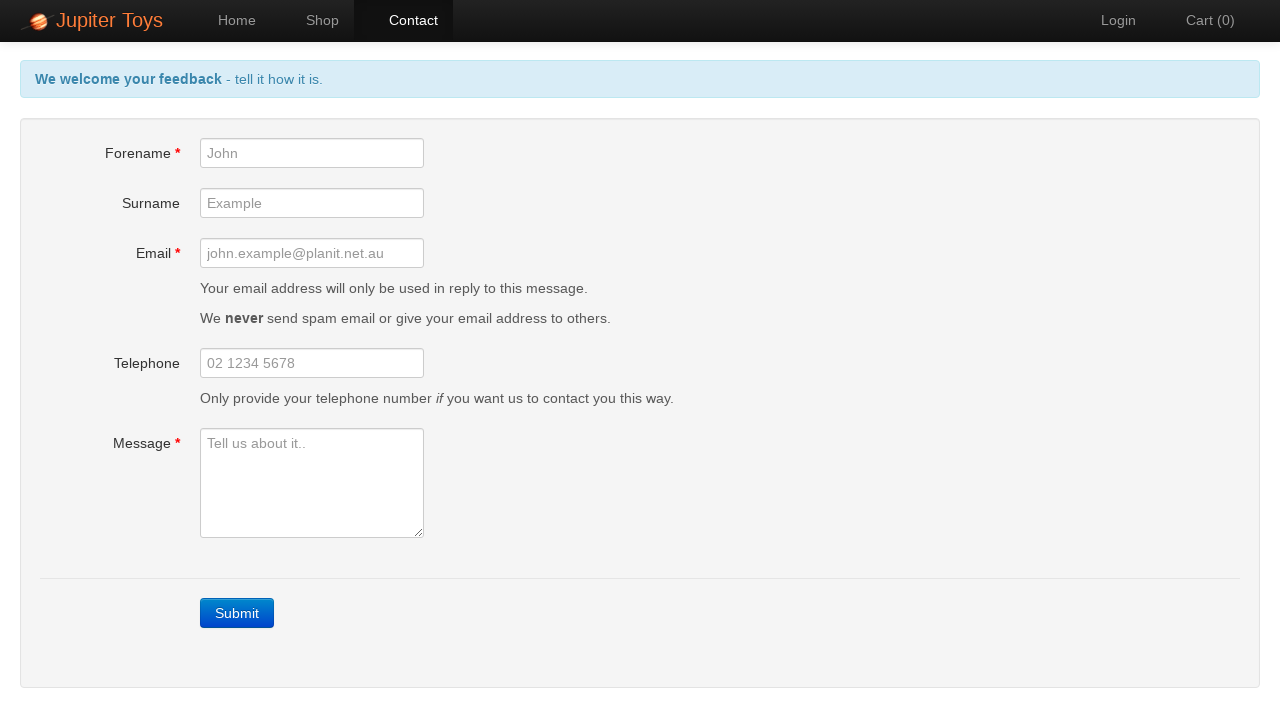

Clicked submit button to trigger form validation errors at (237, 613) on .btn-primary
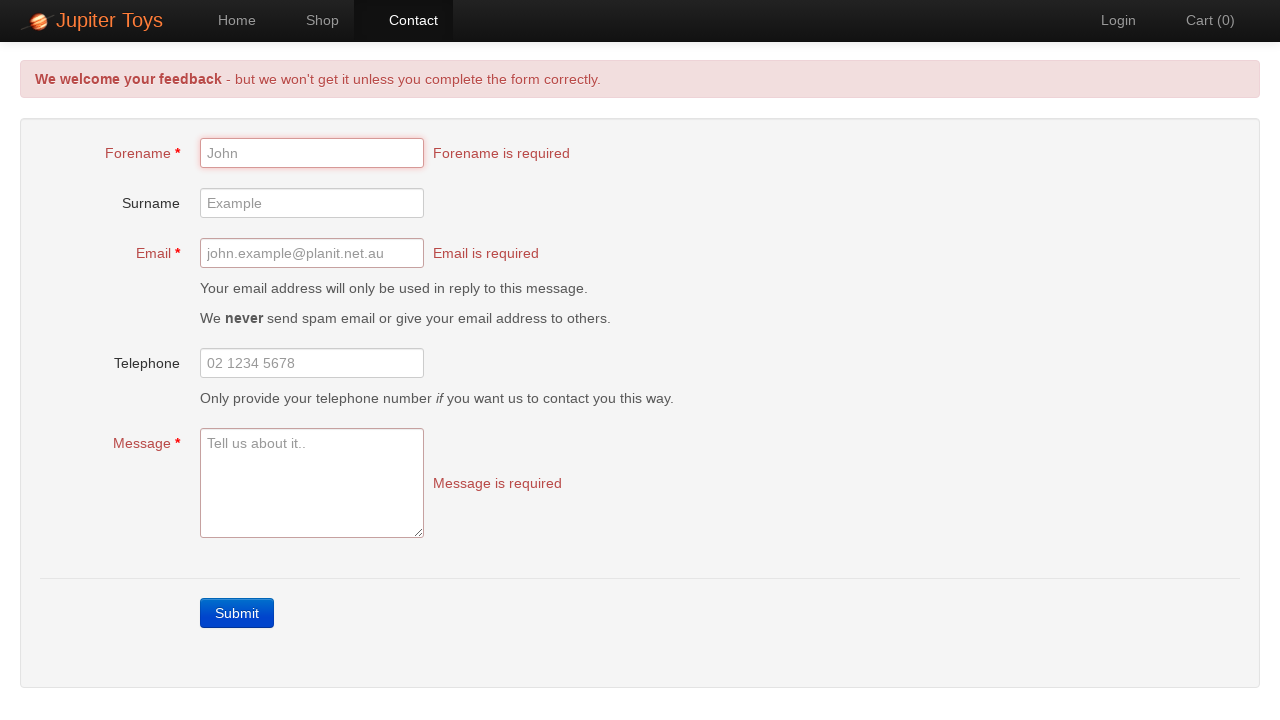

Forename error message is displayed
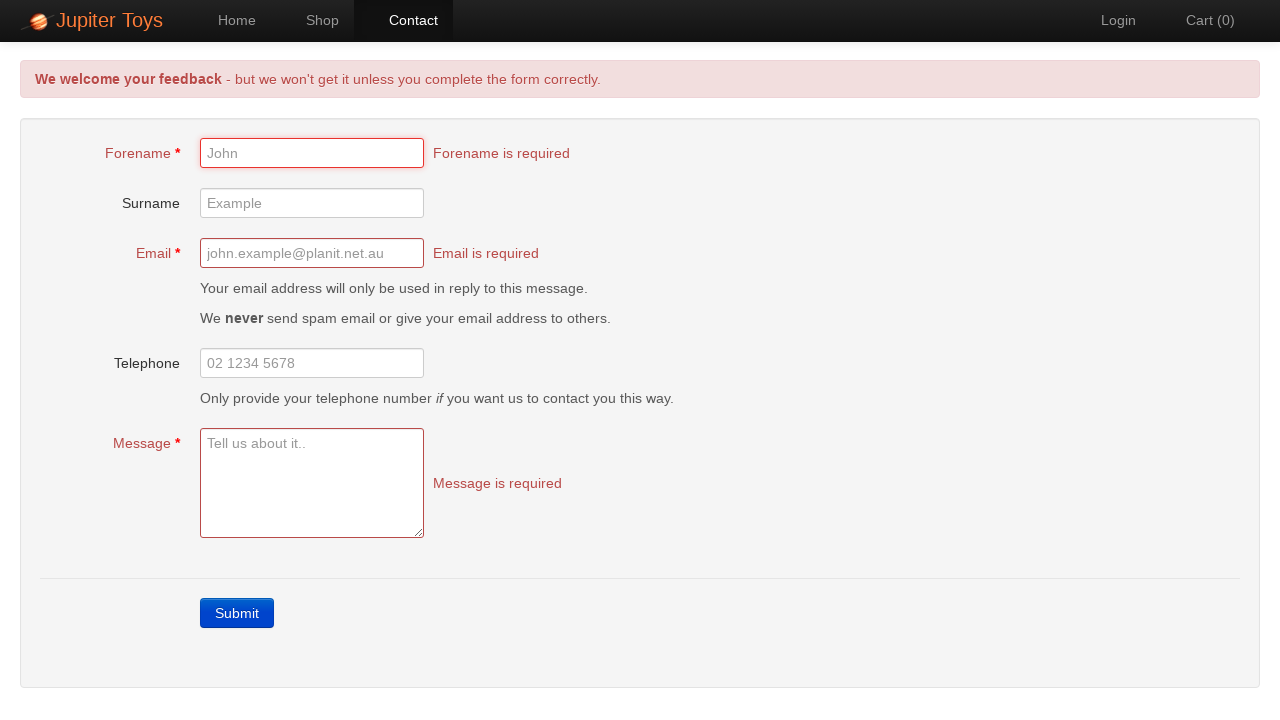

Email error message is displayed
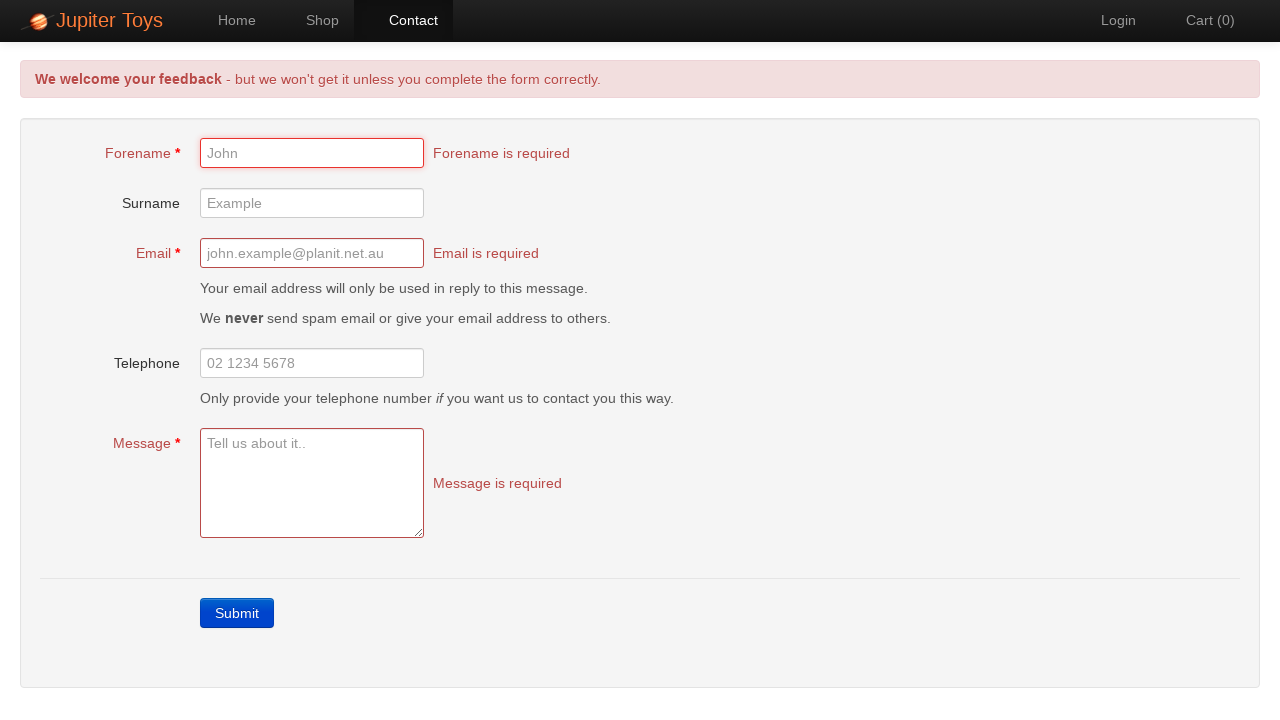

Message error message is displayed
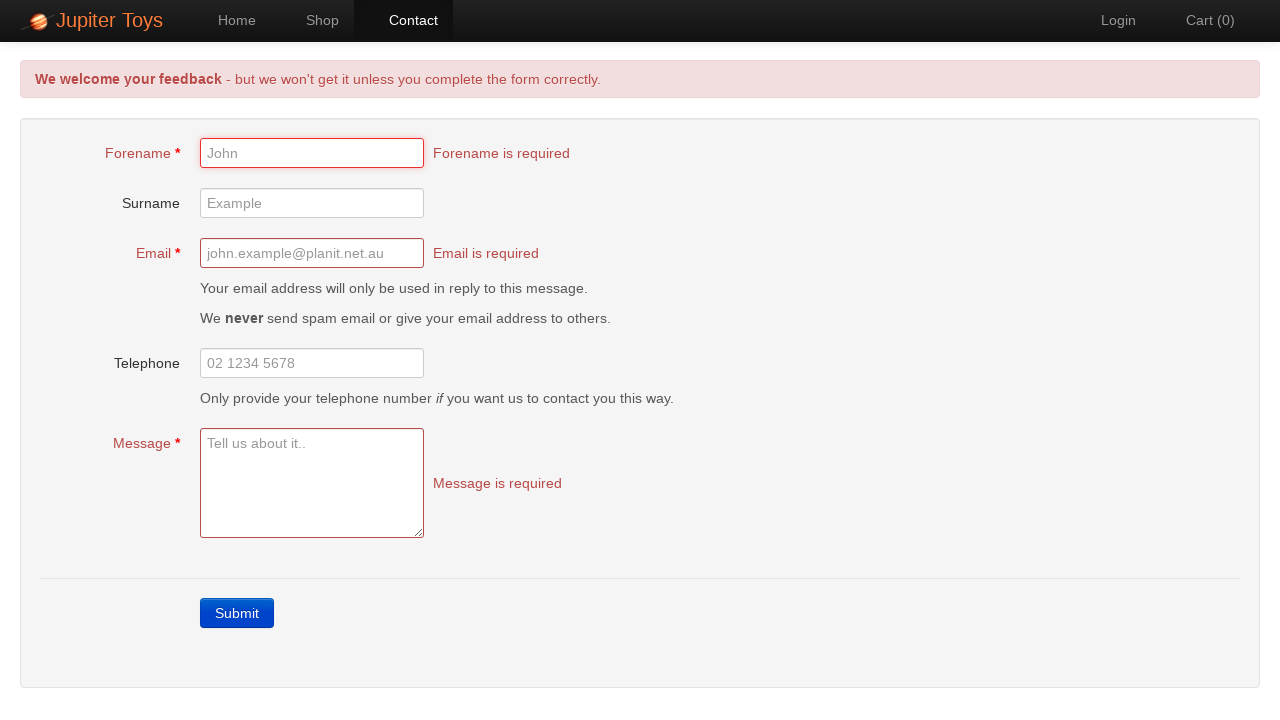

Filled forename field with 'Robert' on #forename
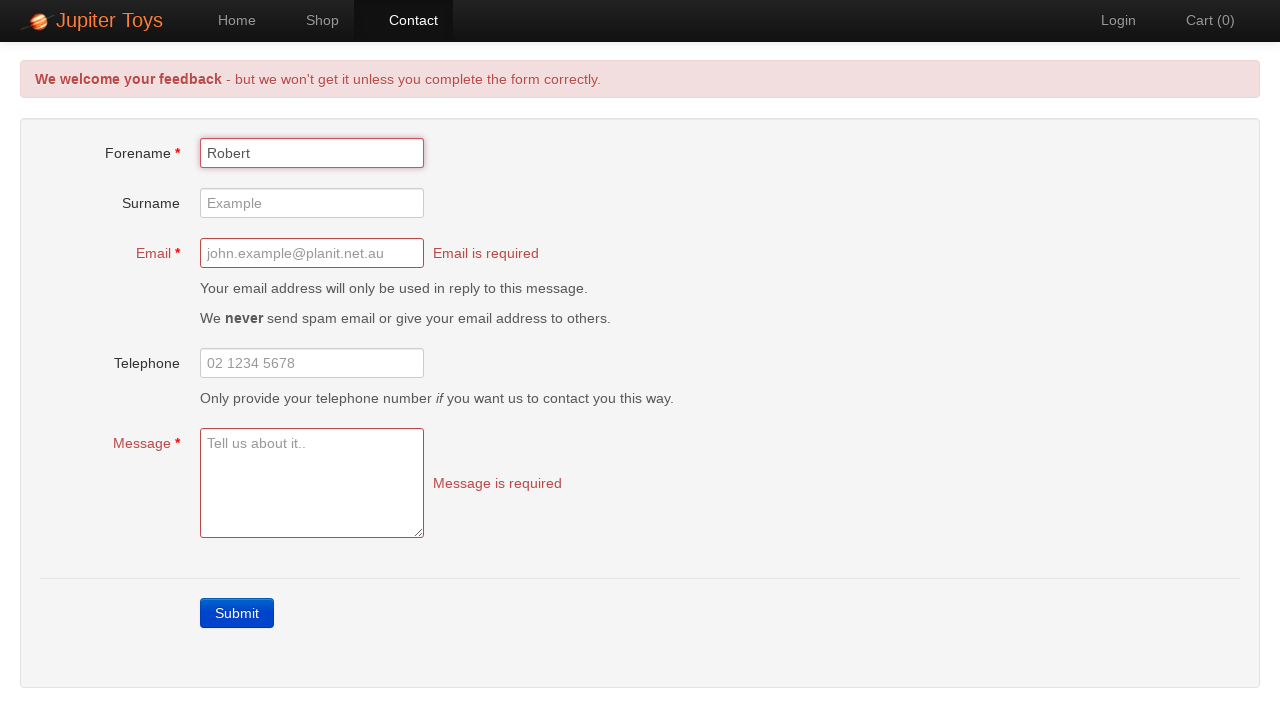

Filled email field with 'robert.smith@example.com' on #email
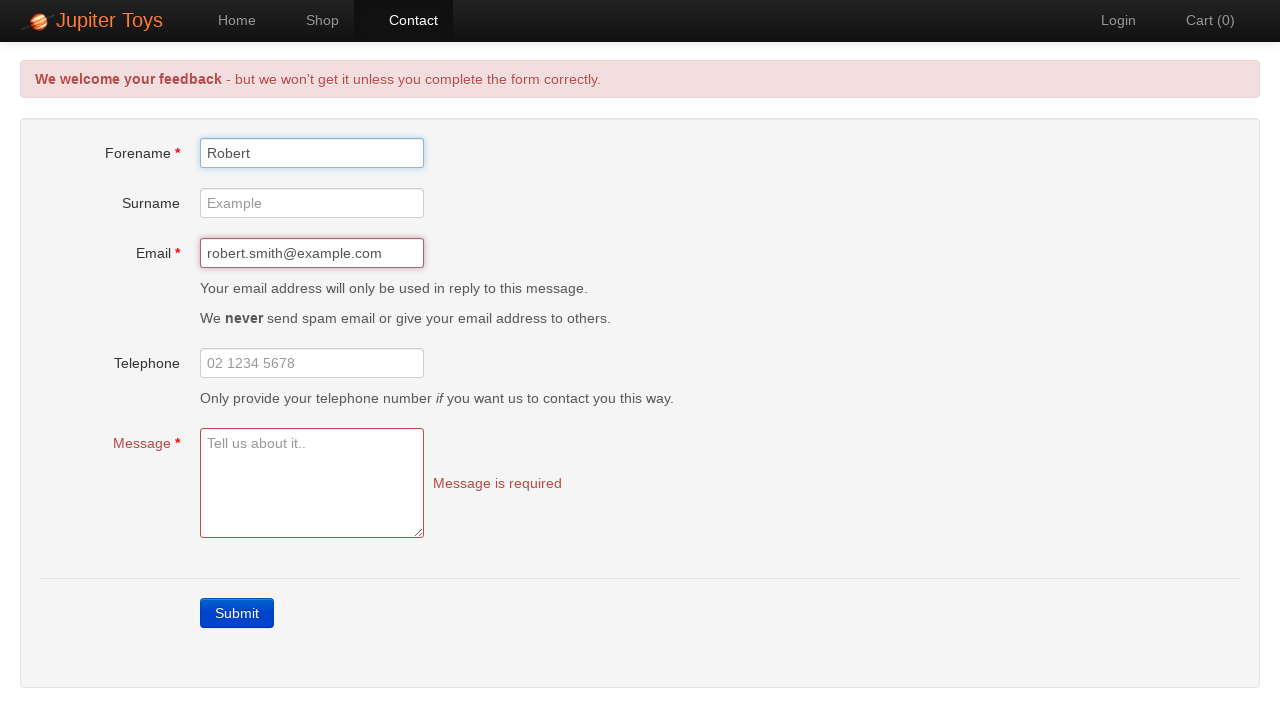

Filled message field with 'Testing the contact form functionality' on #message
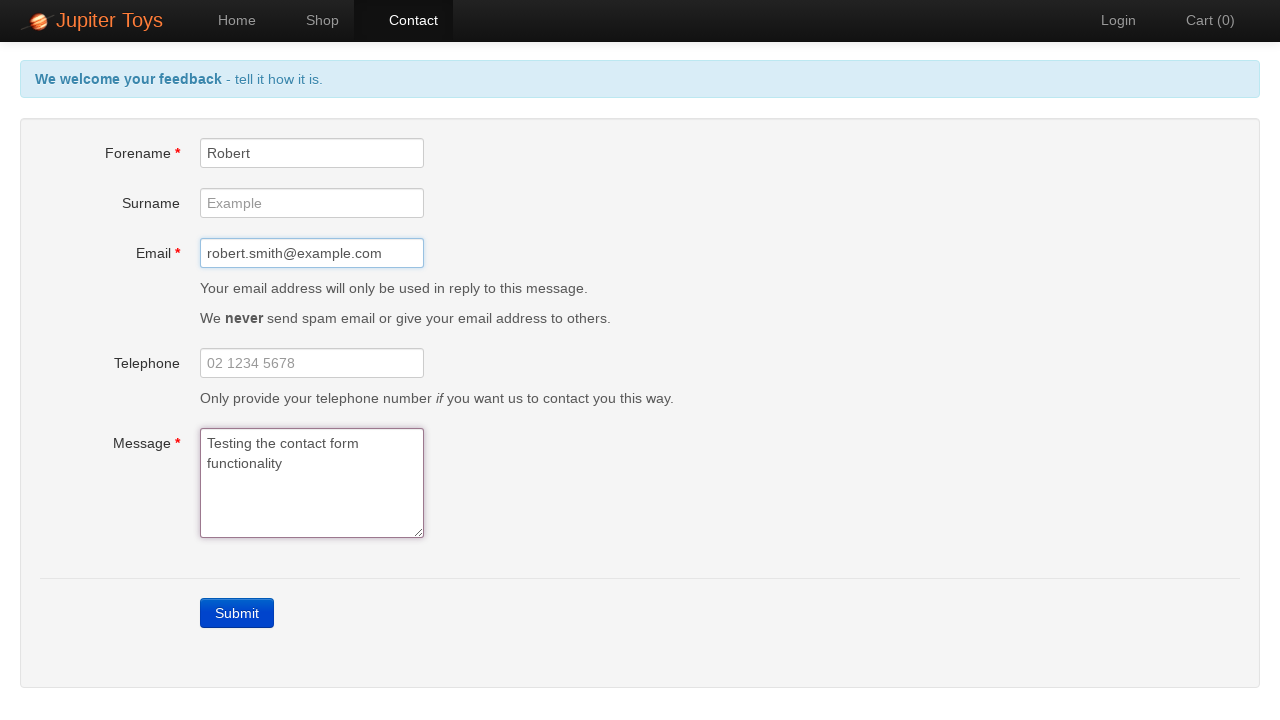

All error messages have disappeared after filling valid form data
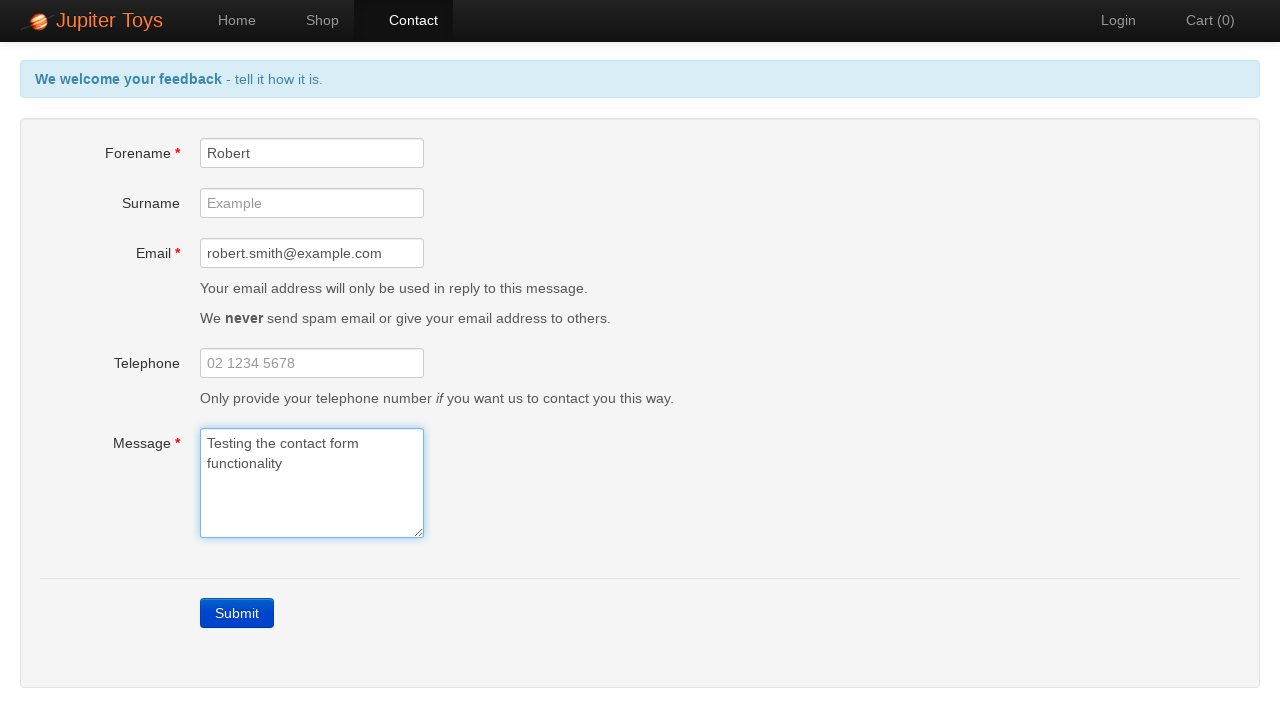

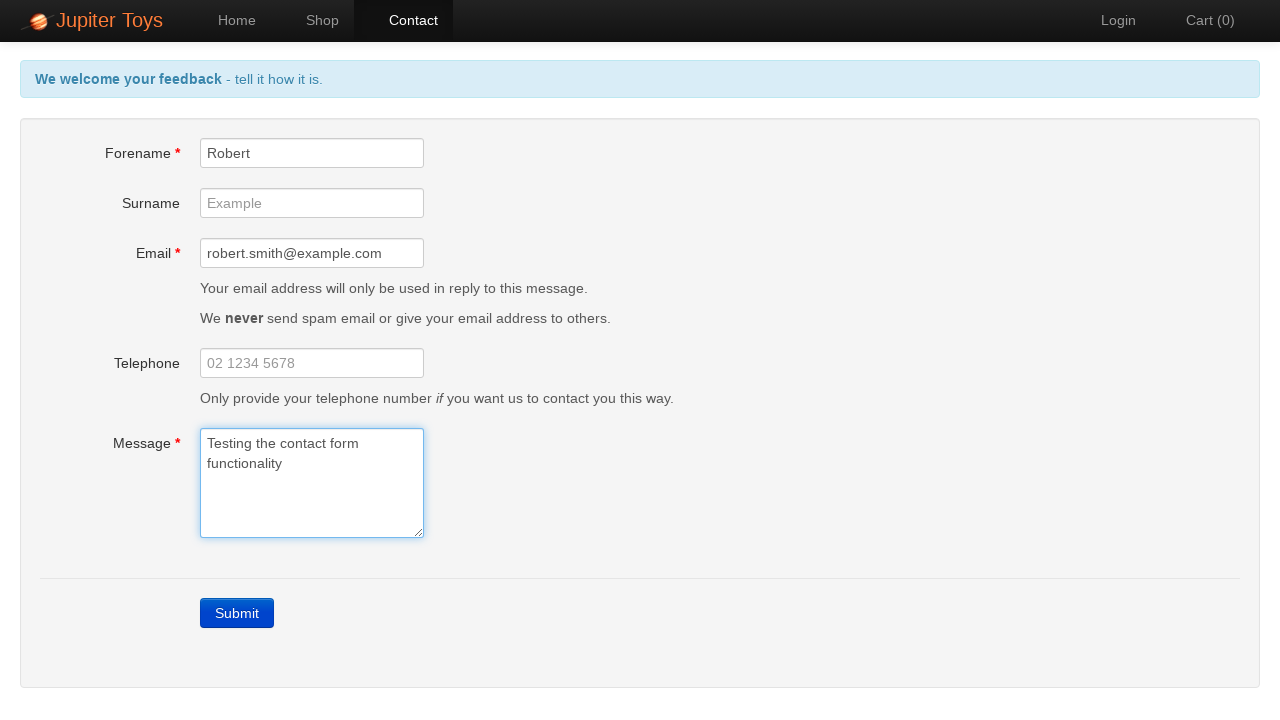